Navigates to Nike homepage and verifies the page loads by checking URL and title are accessible

Starting URL: https://nike.com/

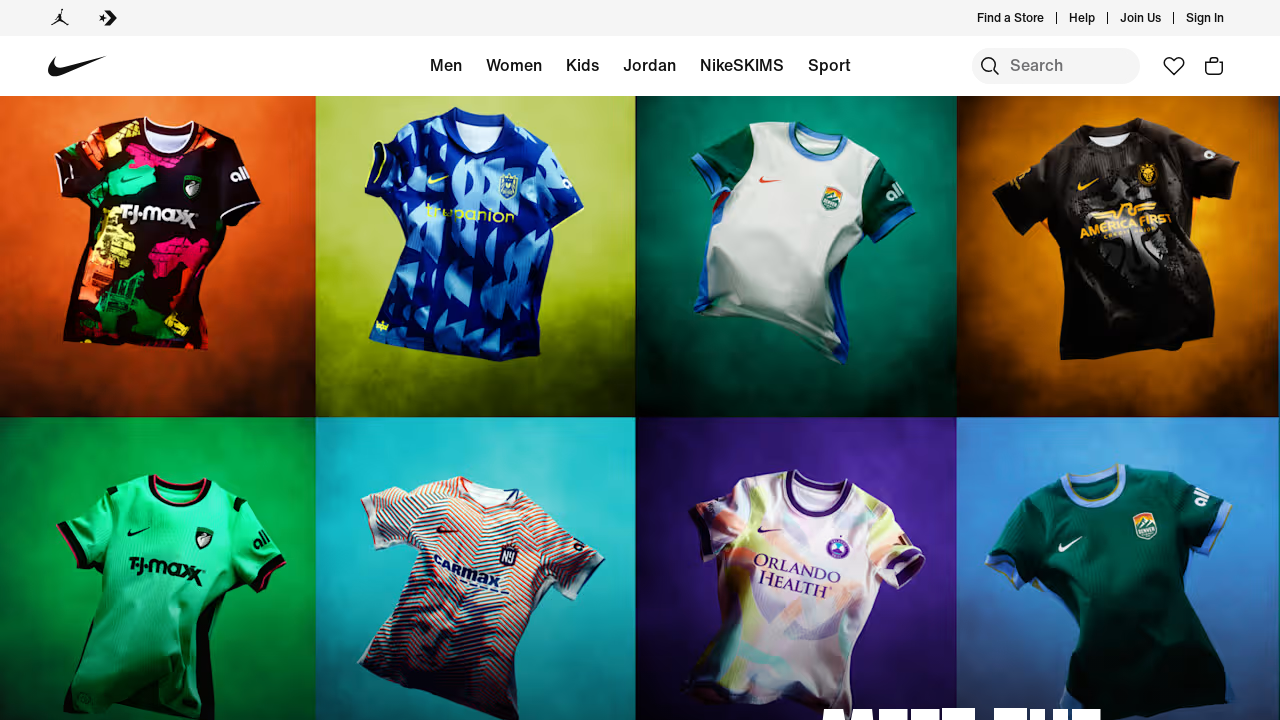

Waited for page DOM to fully load
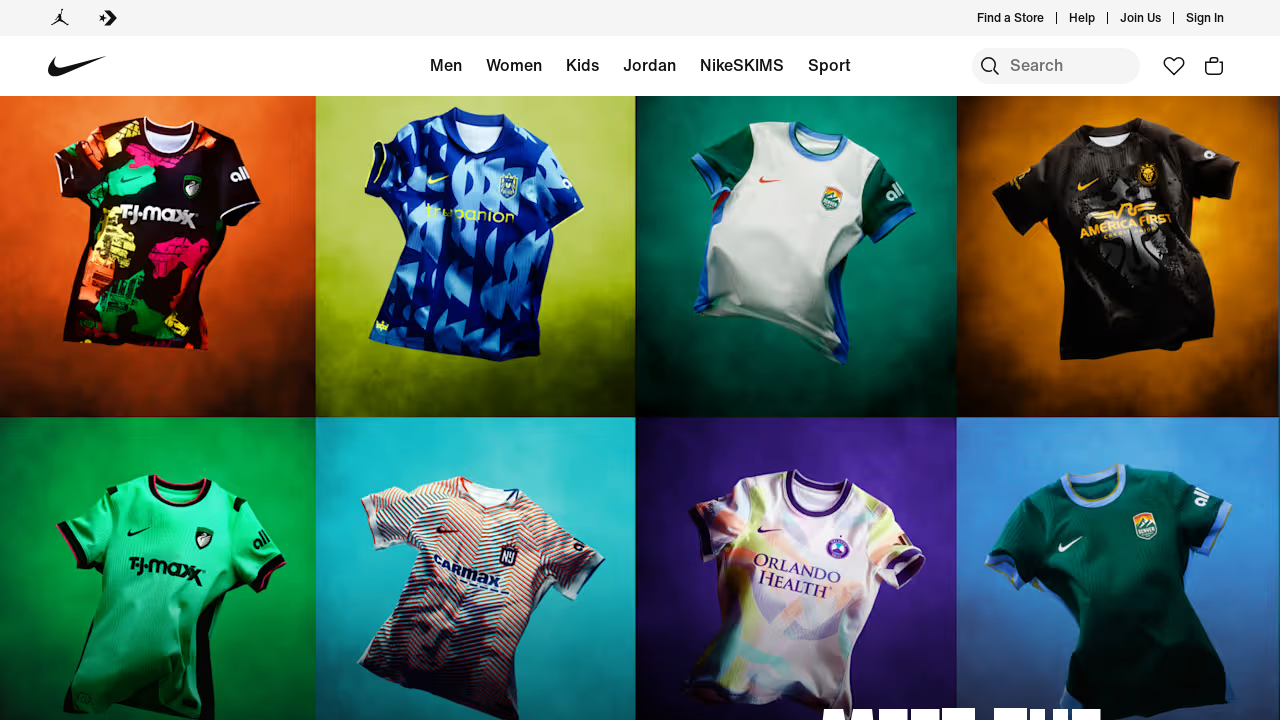

Verified Nike homepage URL contains 'nike'
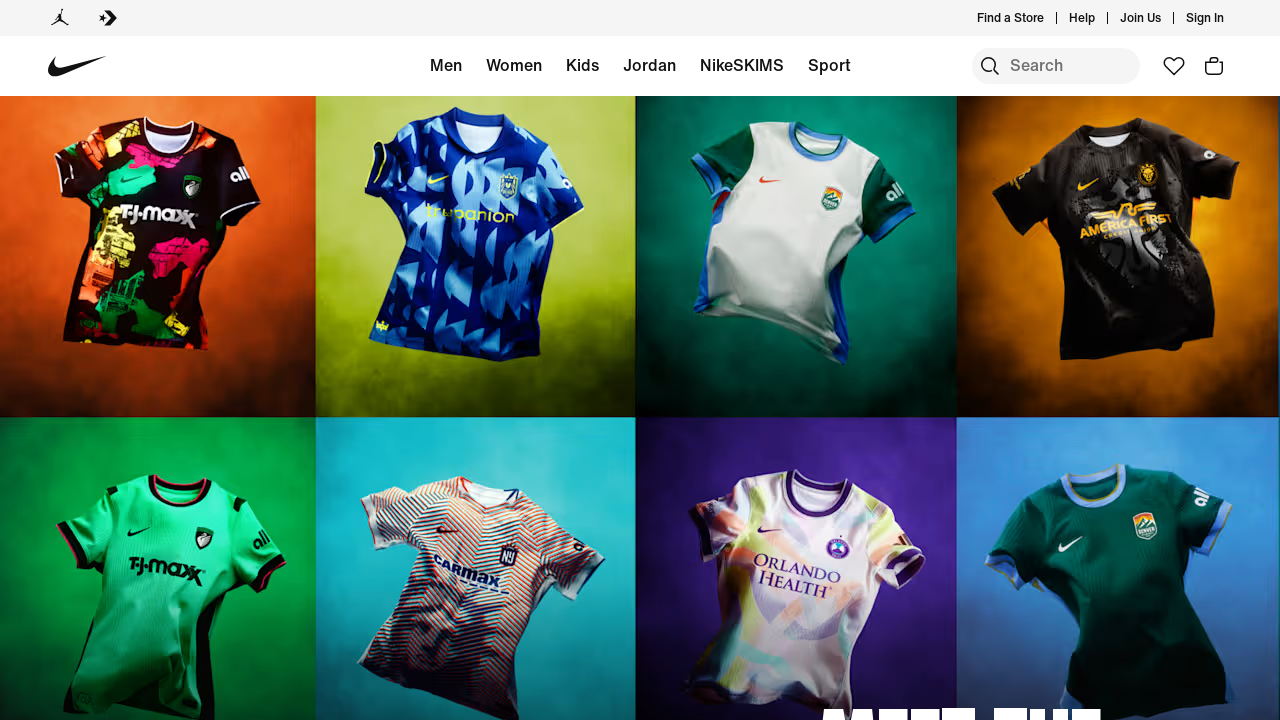

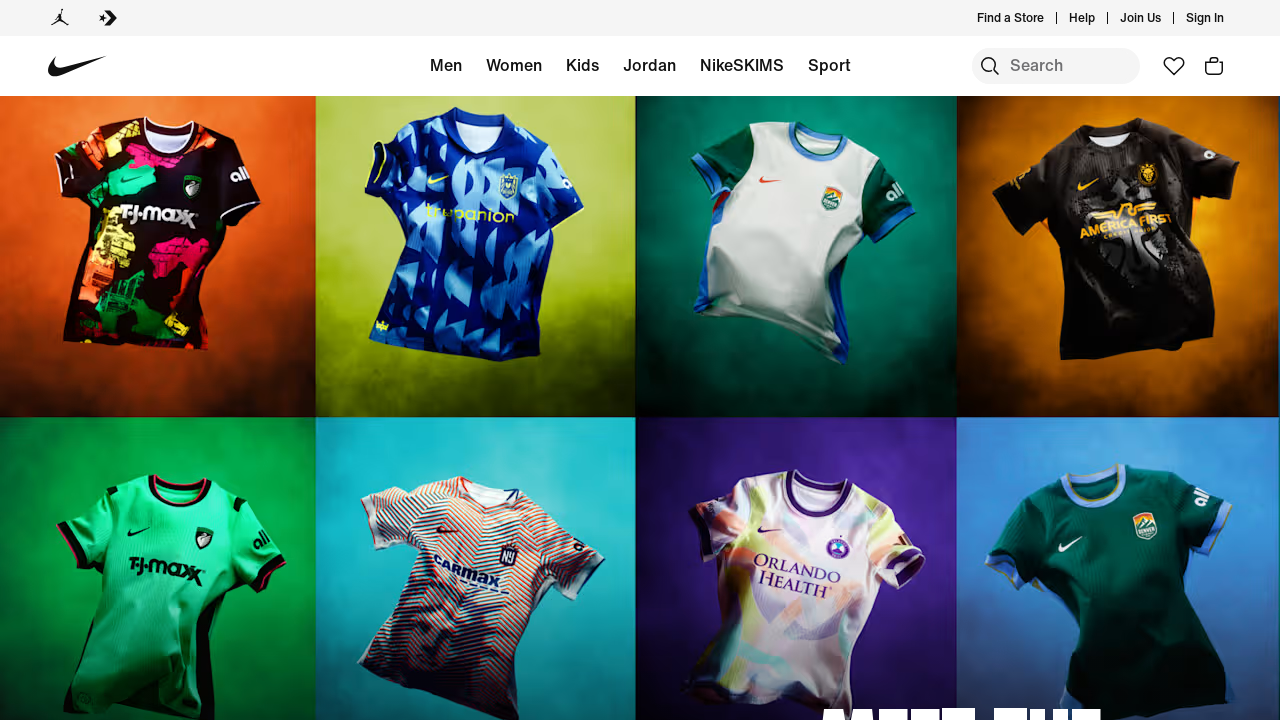